Navigates to the Selenium Practice blog and waits for page to load

Starting URL: https://seleniumpractice.blogspot.com/

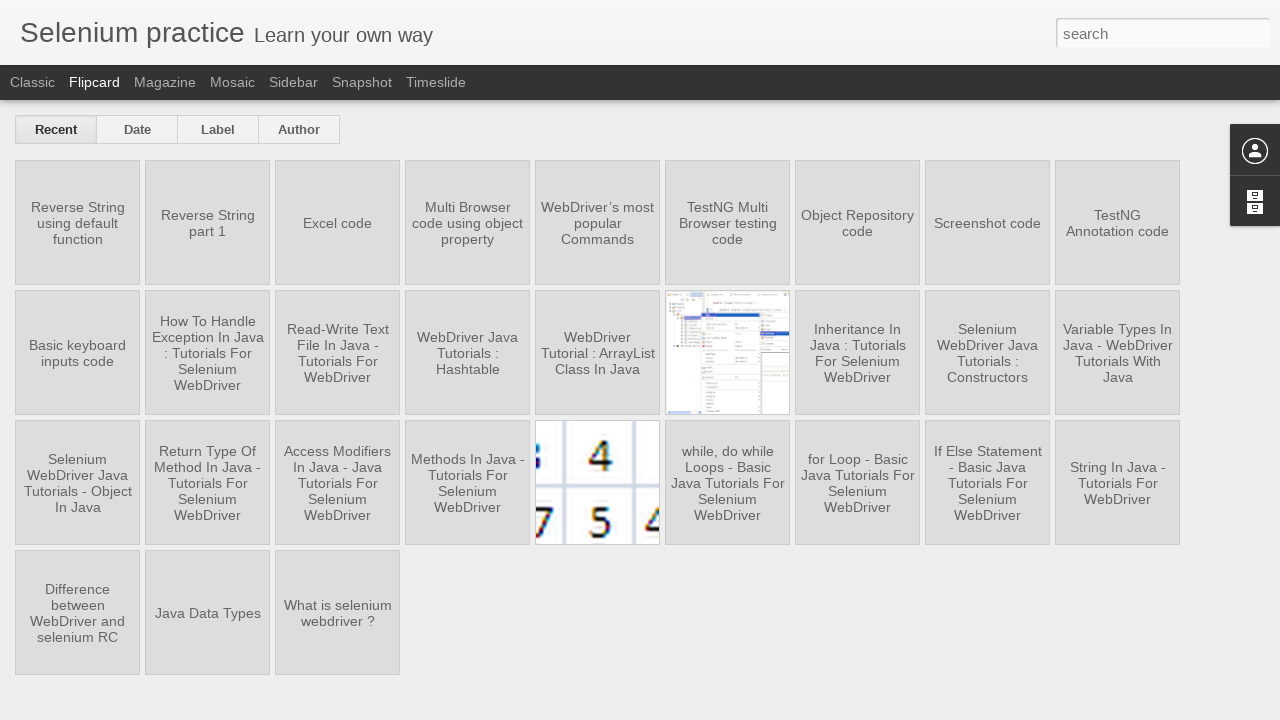

Waited for page DOM to fully load
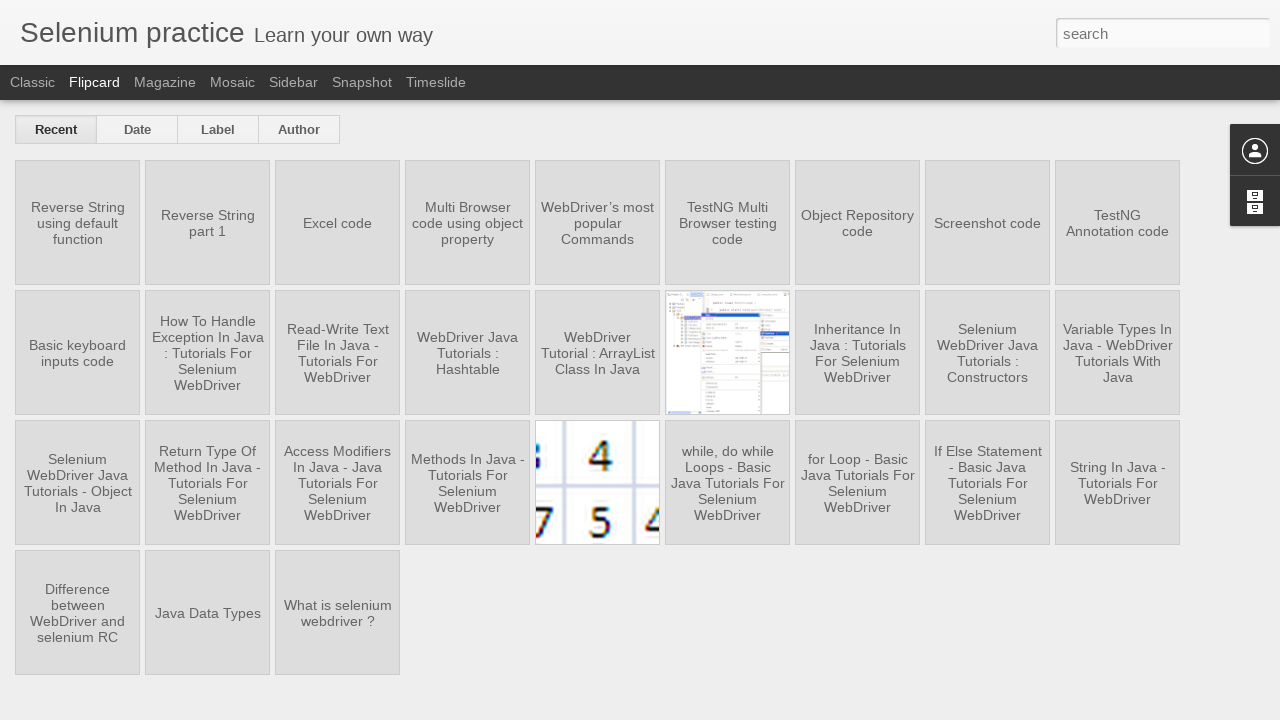

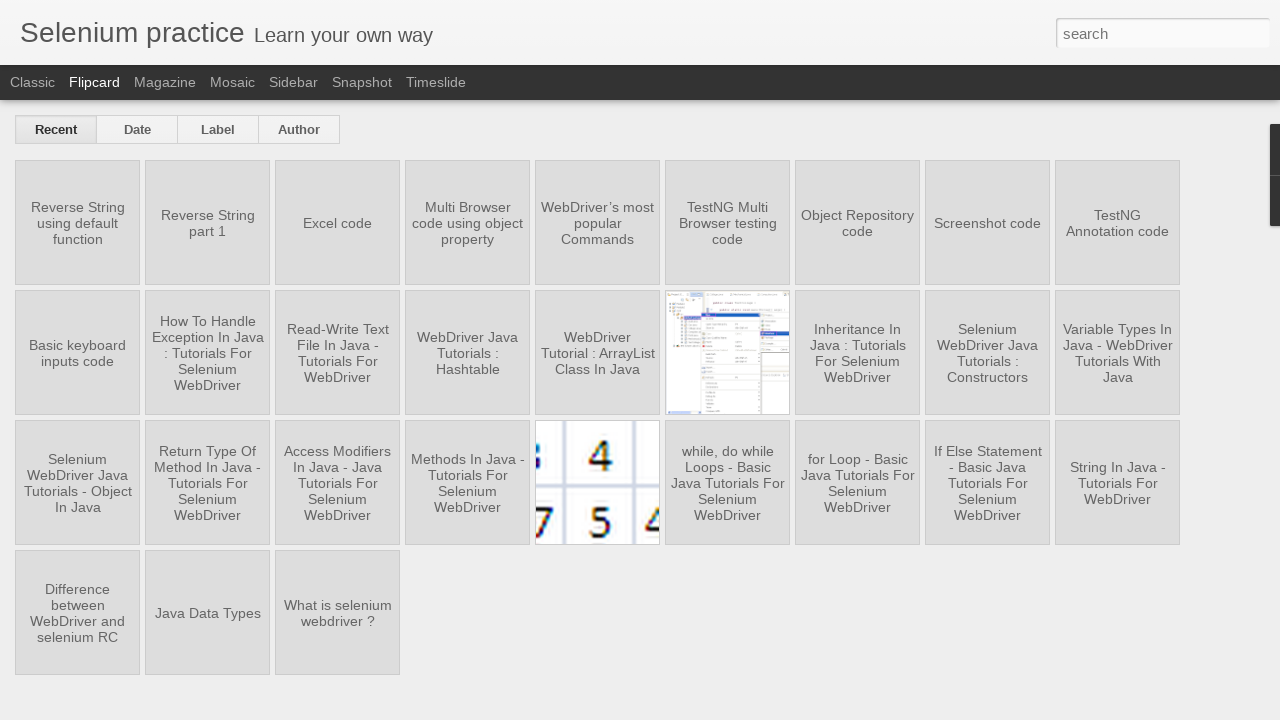